Tests various button types on the Formy project buttons page by navigating to the buttons section and clicking on Primary, Success, Info, Warning, Danger, Link, alignment buttons (Left, Middle, Right), numbered buttons, and a dropdown button.

Starting URL: https://formy-project.herokuapp.com/

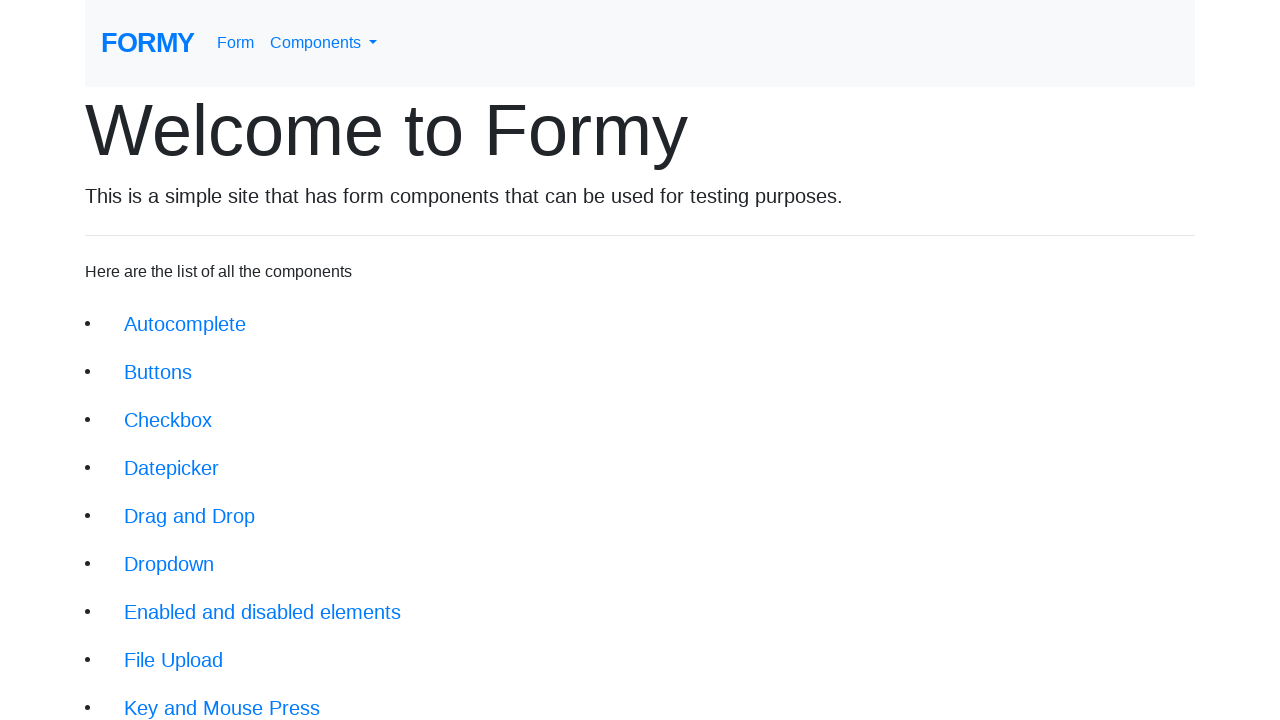

Clicked on the Buttons link in the navigation at (158, 372) on xpath=/html/body/div/div/li[2]/a
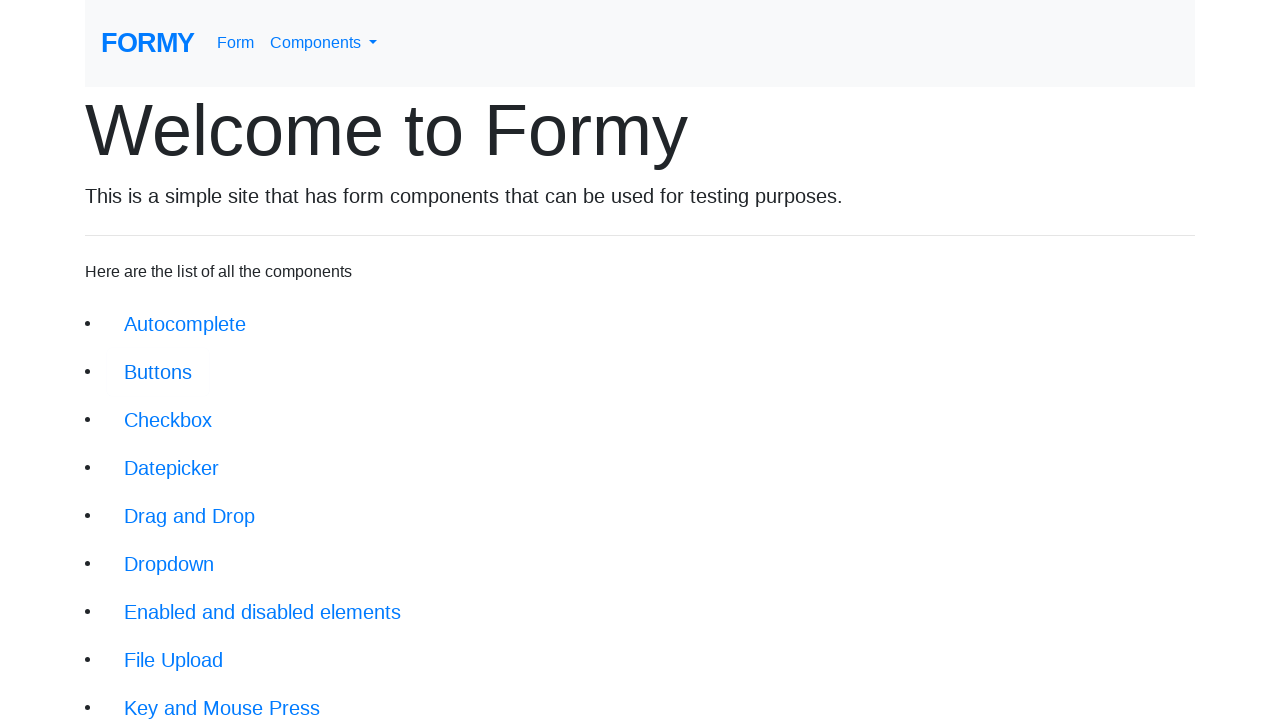

Waited for buttons page to load (domcontentloaded)
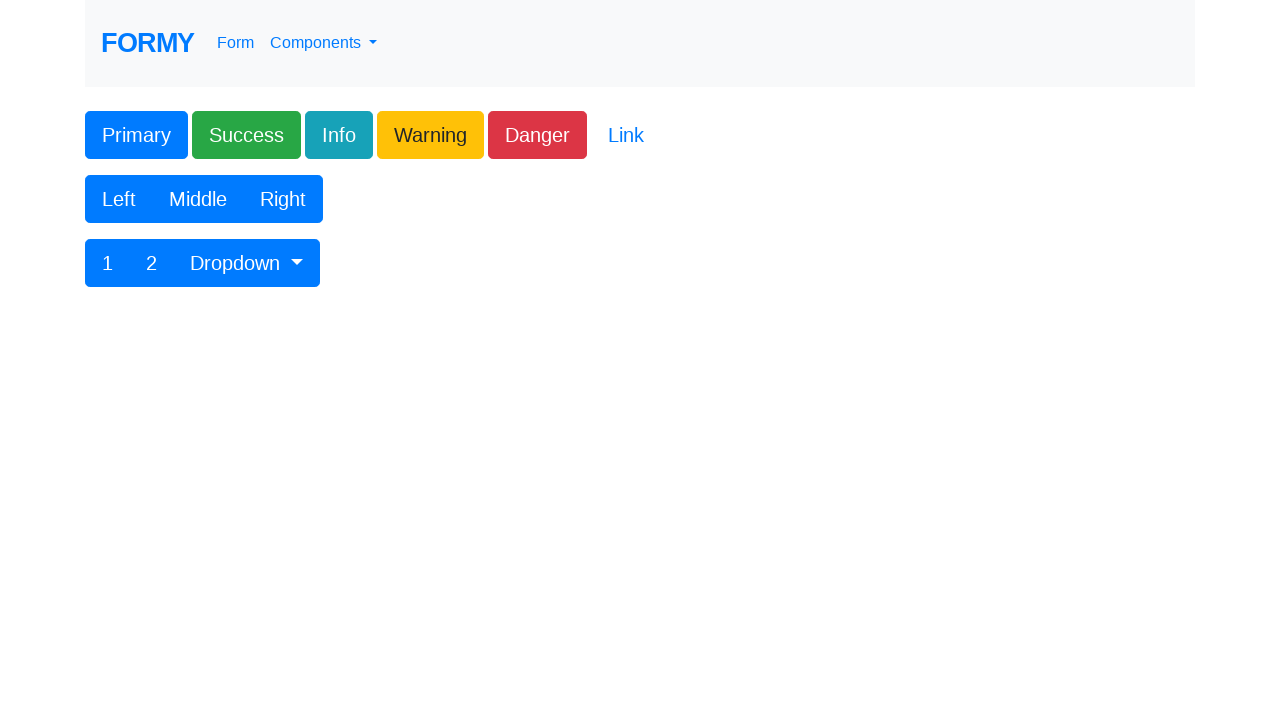

Clicked Primary button at (136, 135) on xpath=/html/body/div/form/div[1]/div/div/button[1]
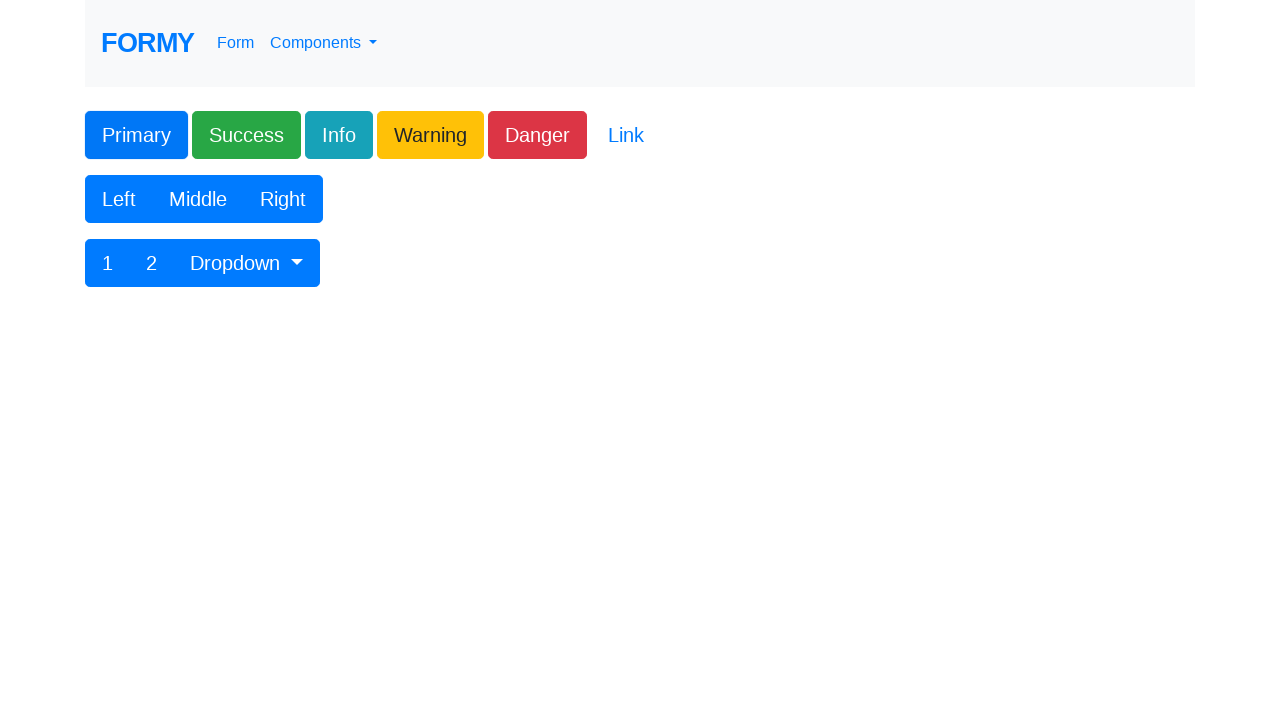

Clicked Success button at (246, 135) on xpath=/html/body/div/form/div[1]/div/div/button[2]
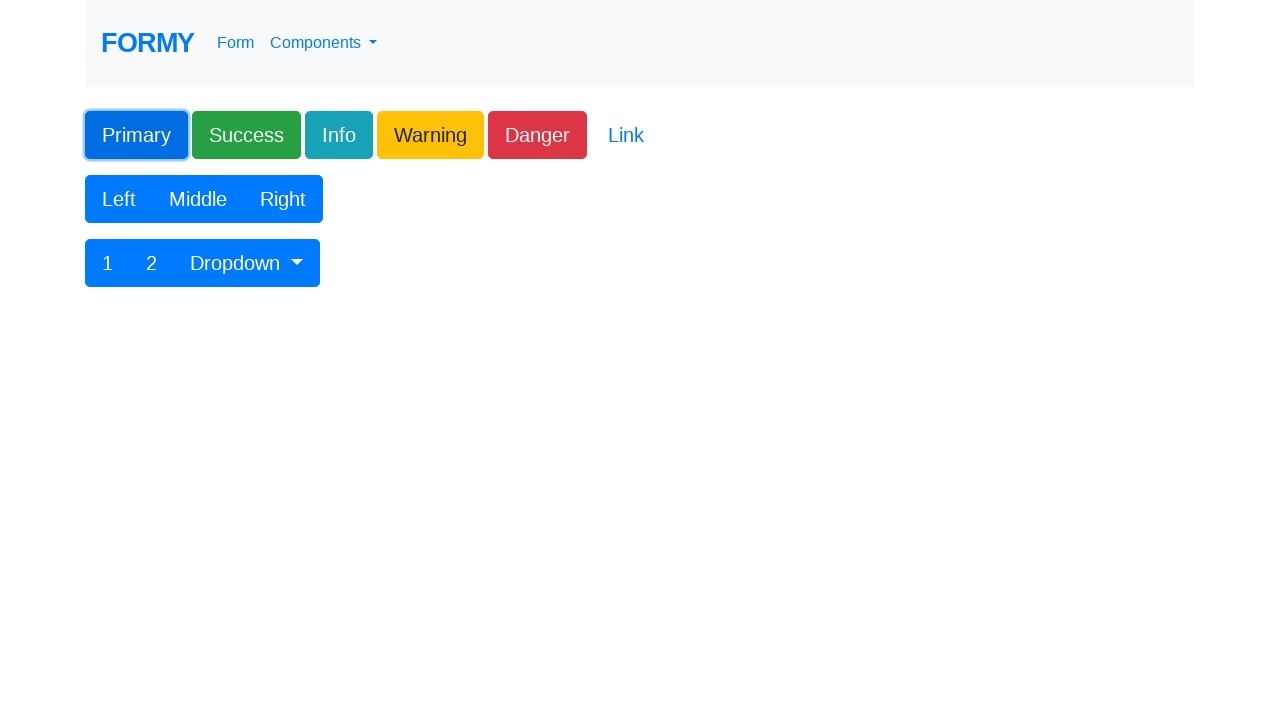

Clicked Info button at (339, 135) on xpath=/html/body/div/form/div[1]/div/div/button[3]
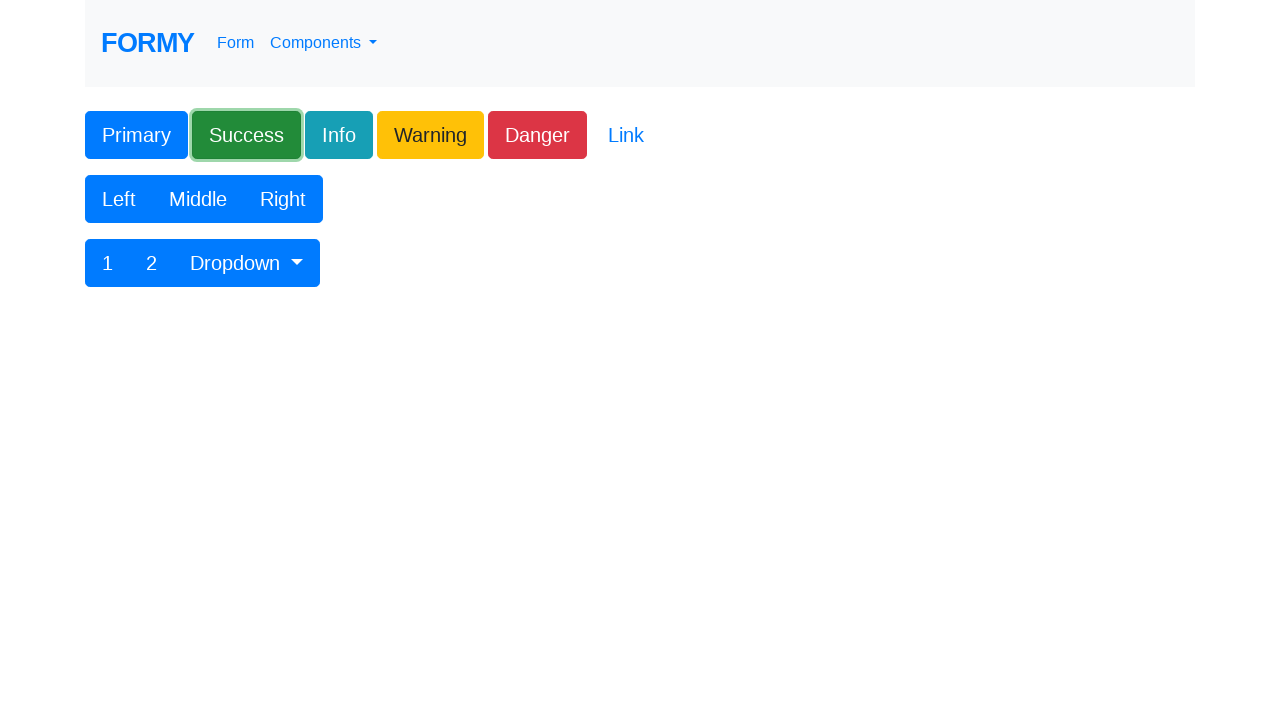

Clicked Warning button at (430, 135) on xpath=/html/body/div/form/div[1]/div/div/button[4]
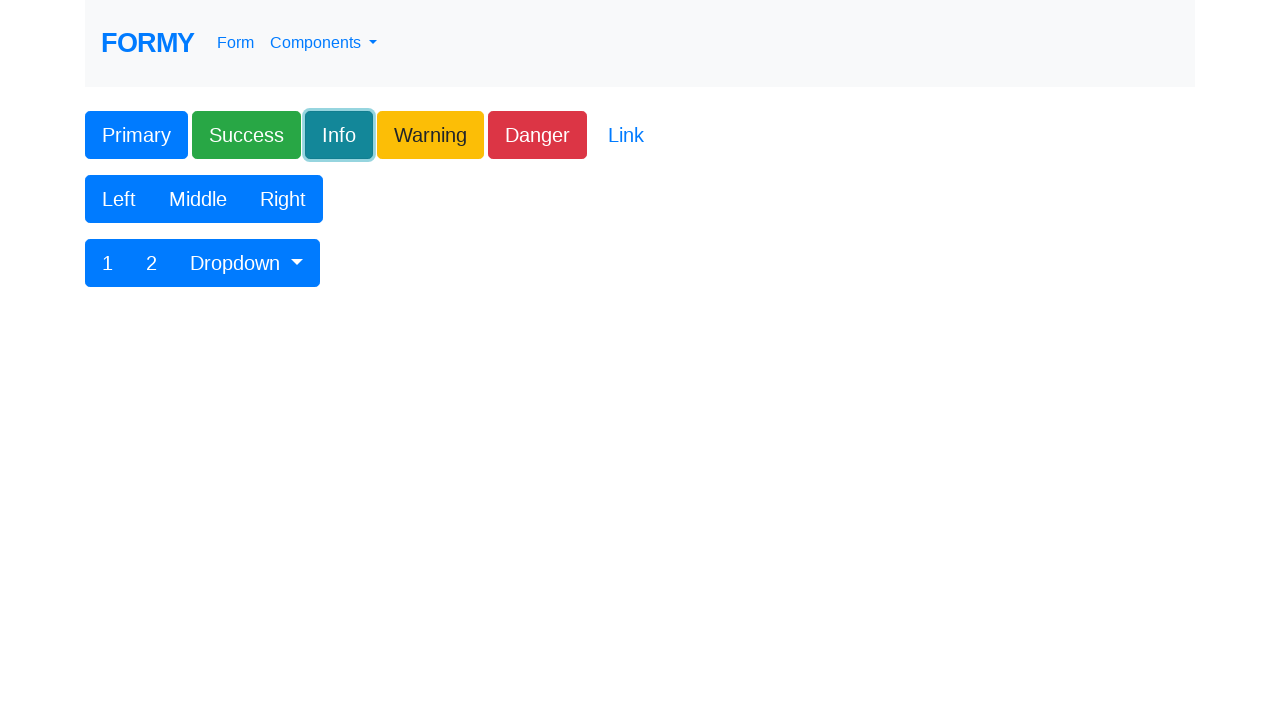

Clicked Danger button at (538, 135) on xpath=/html/body/div/form/div[1]/div/div/button[5]
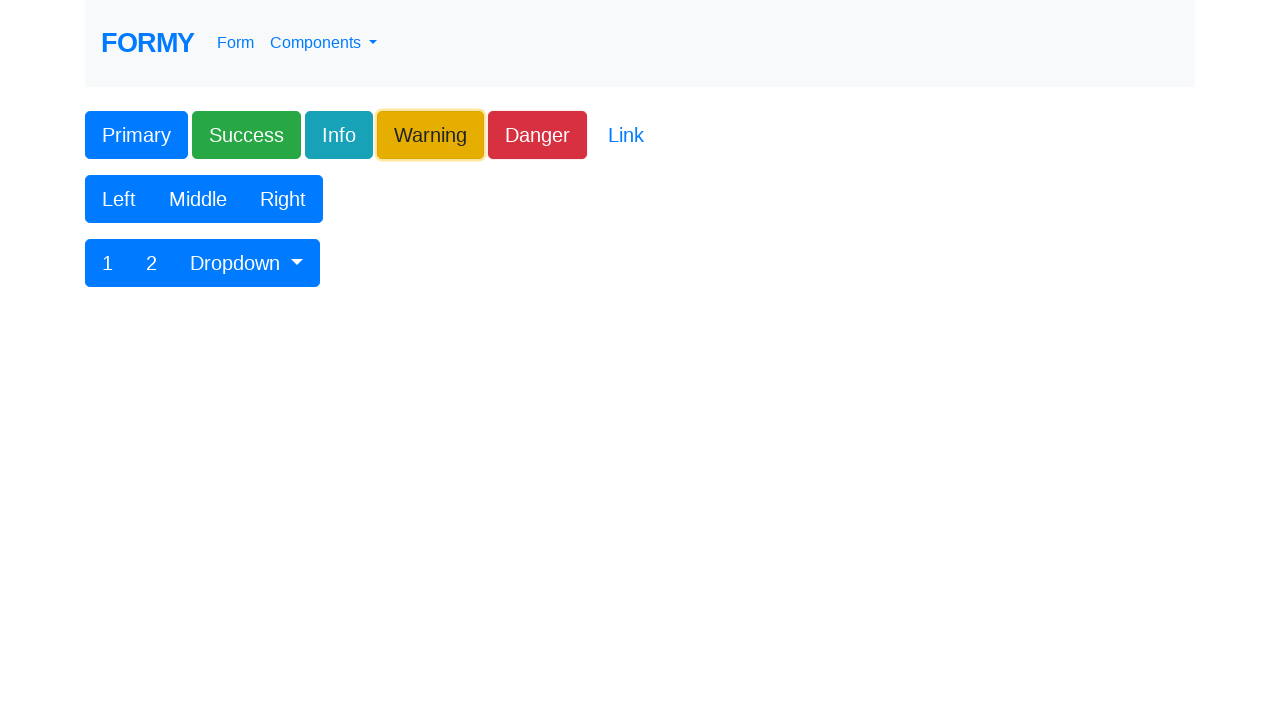

Clicked Link button at (626, 135) on xpath=/html/body/div/form/div[1]/div/div/button[6]
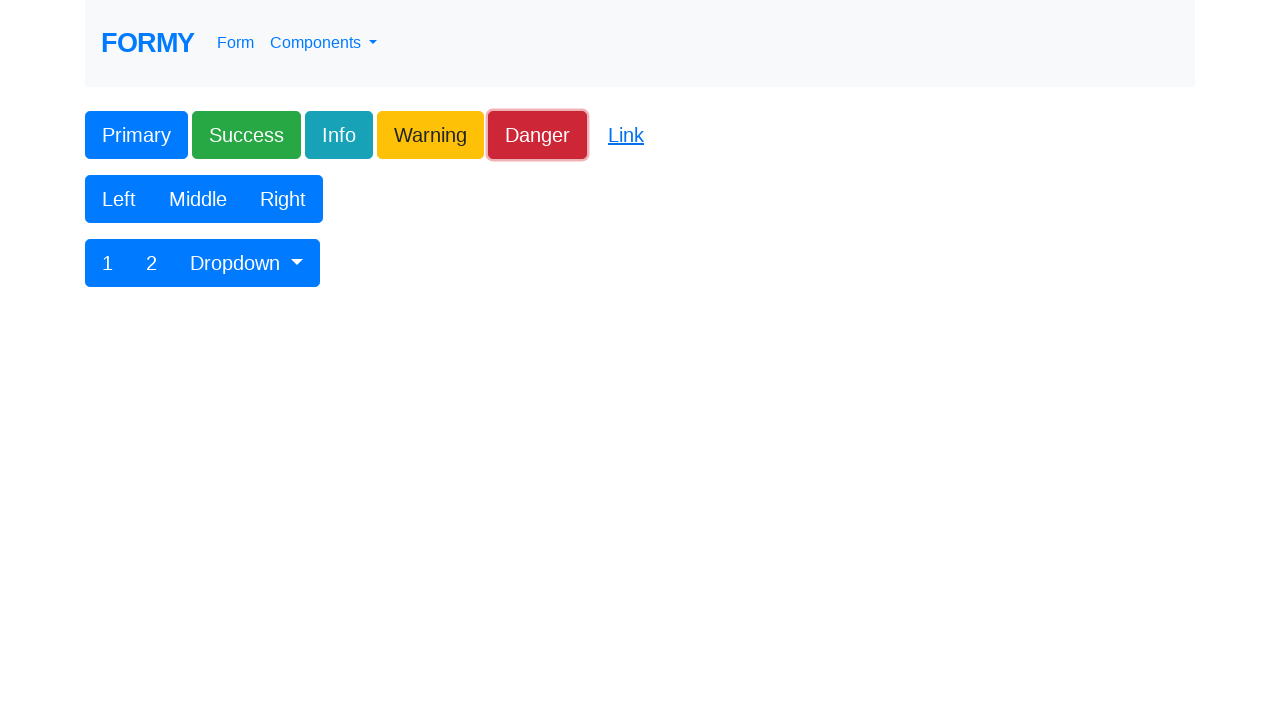

Clicked Left button in button group at (119, 199) on xpath=/html/body/div/form/div[2]/div/div/div/button[1]
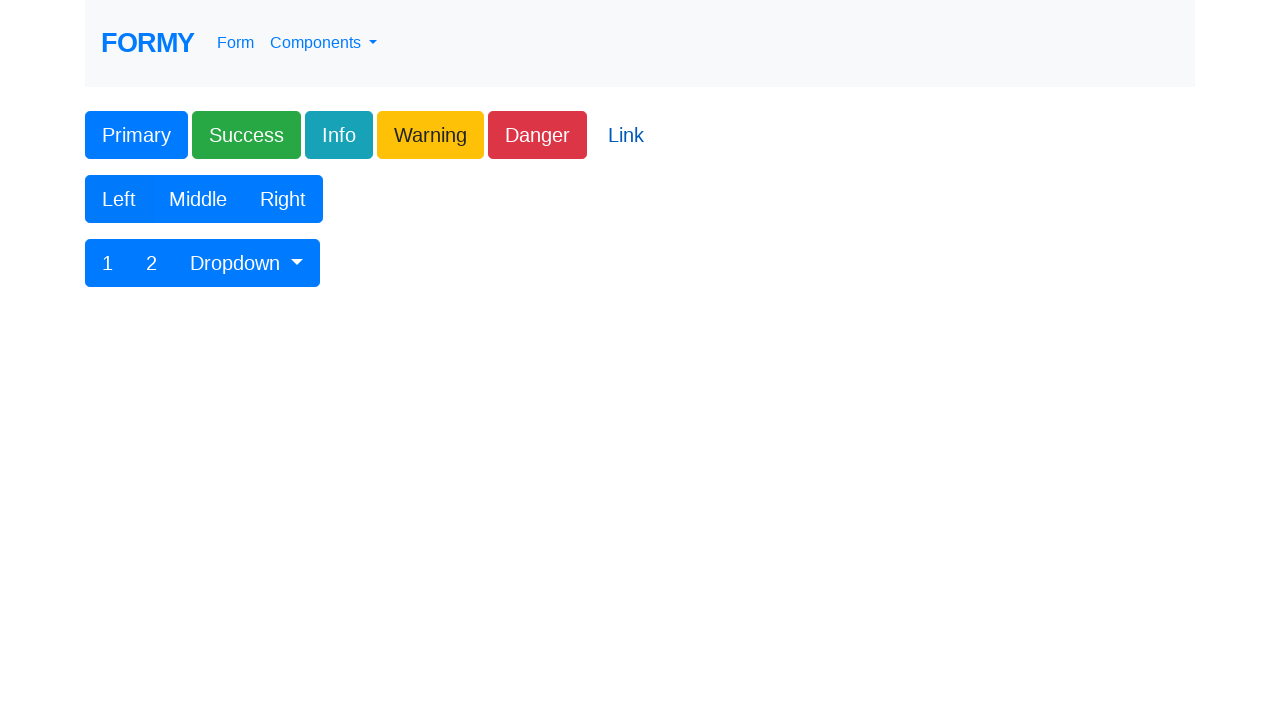

Clicked Middle button in button group at (198, 199) on xpath=/html/body/div/form/div[2]/div/div/div/button[2]
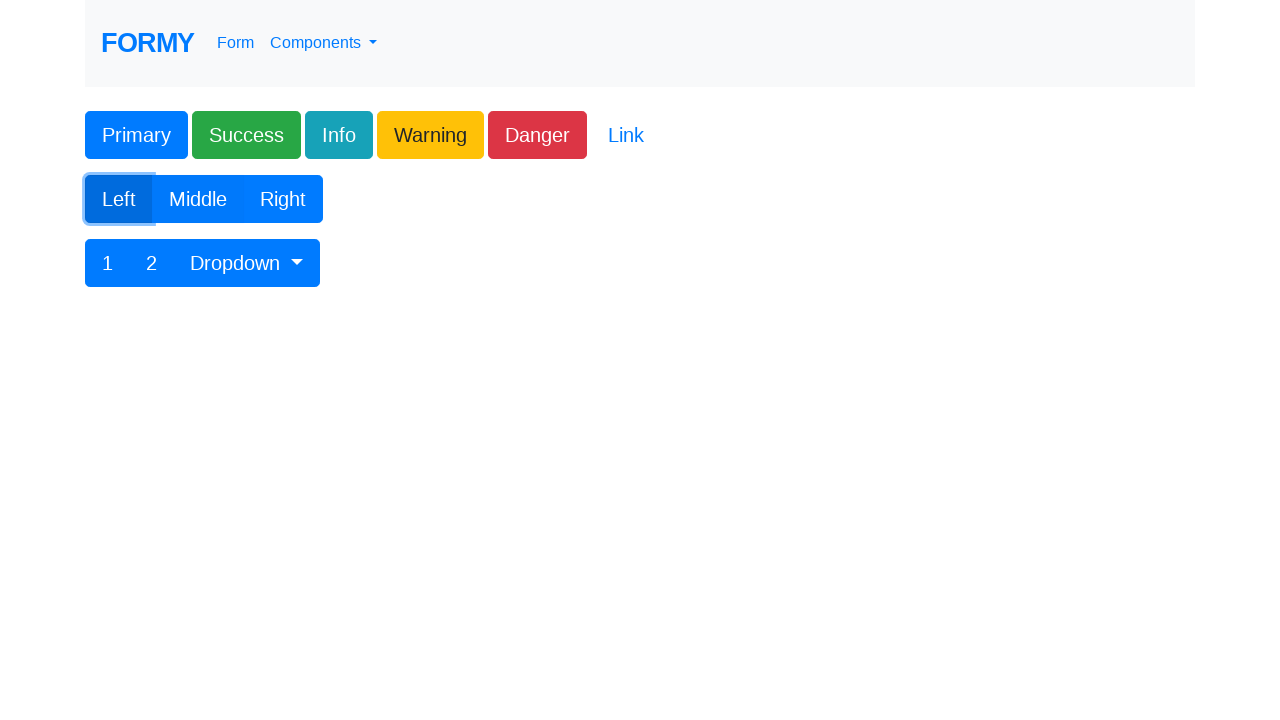

Clicked Right button in button group at (283, 199) on xpath=/html/body/div/form/div[2]/div/div/div/button[3]
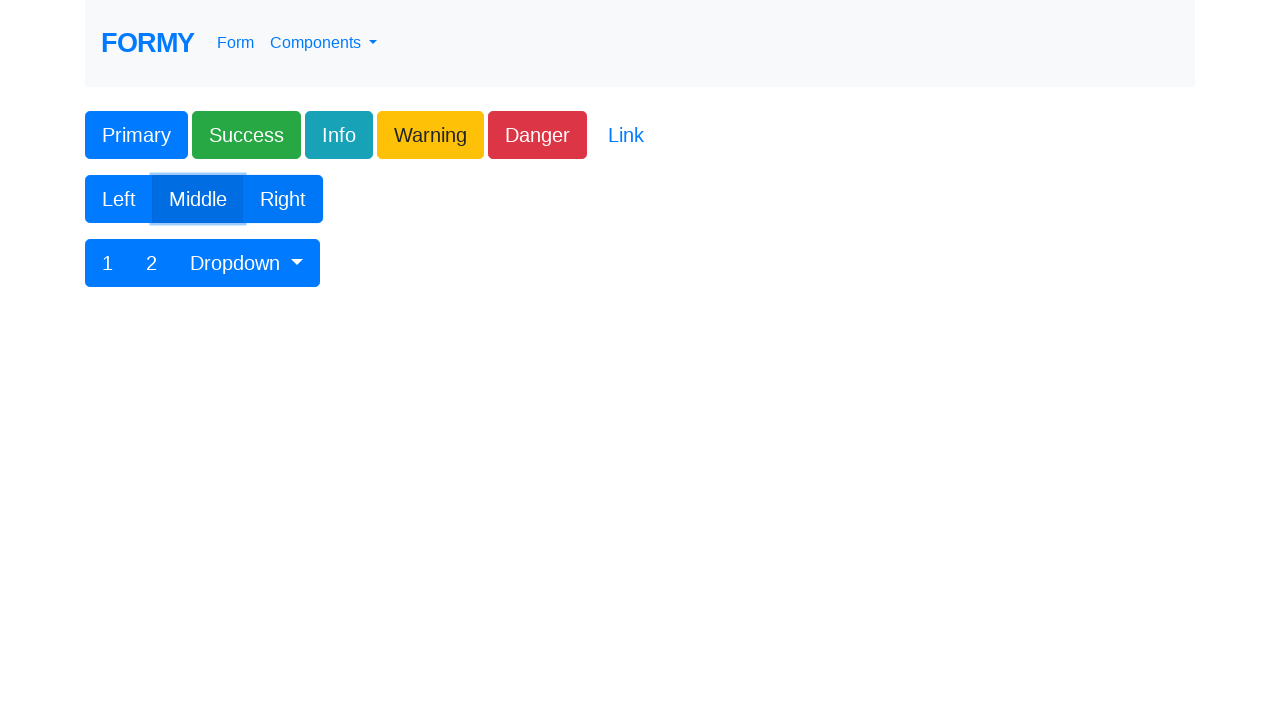

Clicked button 1 in toolbar section at (108, 263) on xpath=/html/body/div/form/div[3]/div/div/div/button[1]
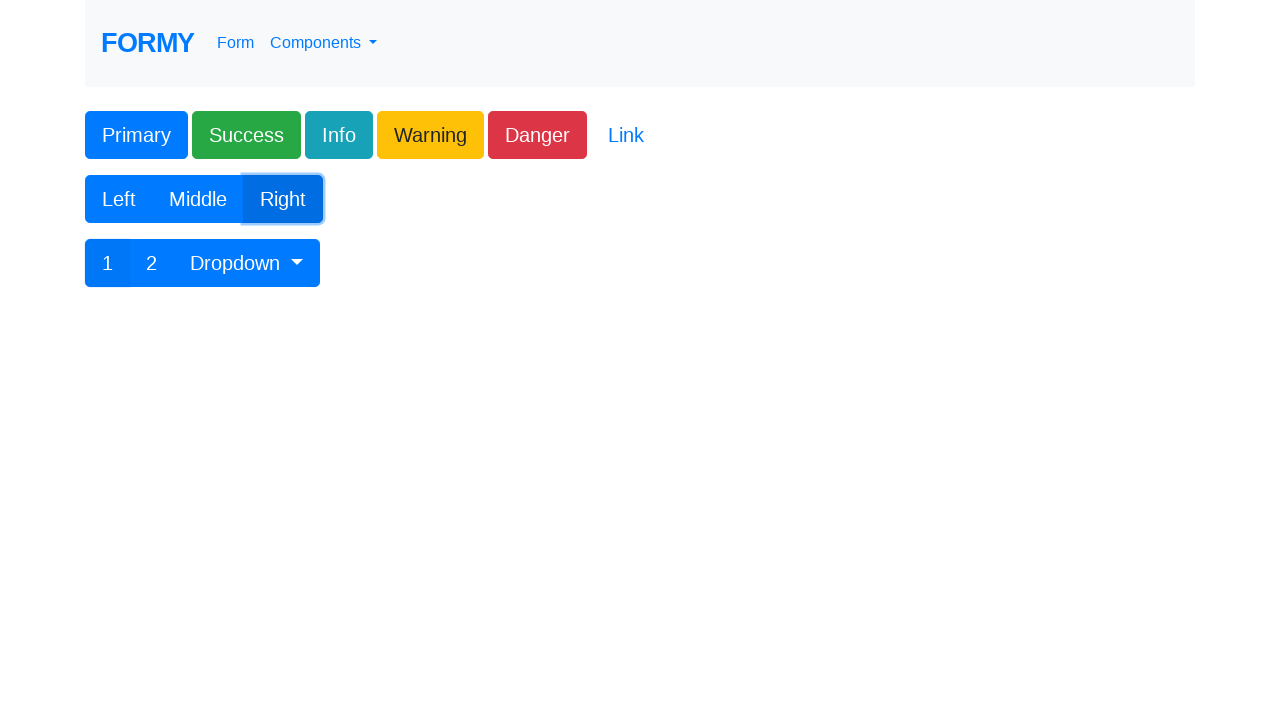

Clicked button 2 in toolbar section at (152, 263) on xpath=/html/body/div/form/div[3]/div/div/div/button[2]
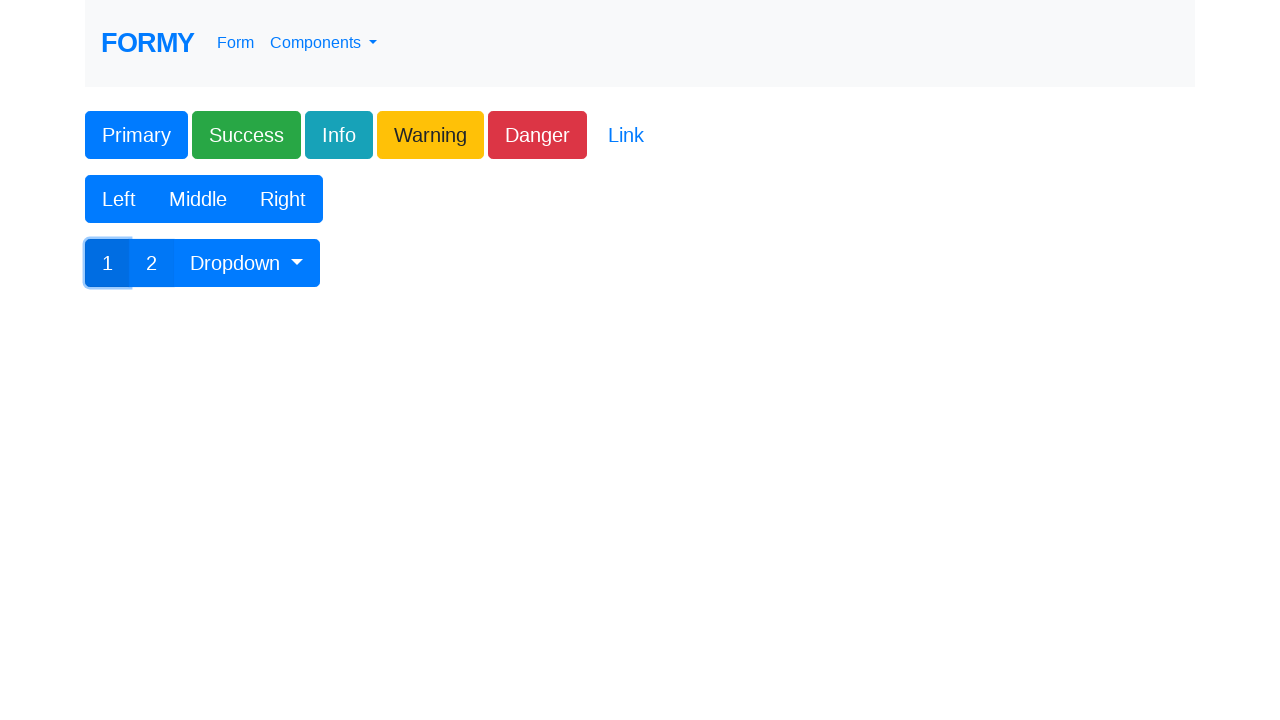

Clicked dropdown button at (247, 263) on #btnGroupDrop1
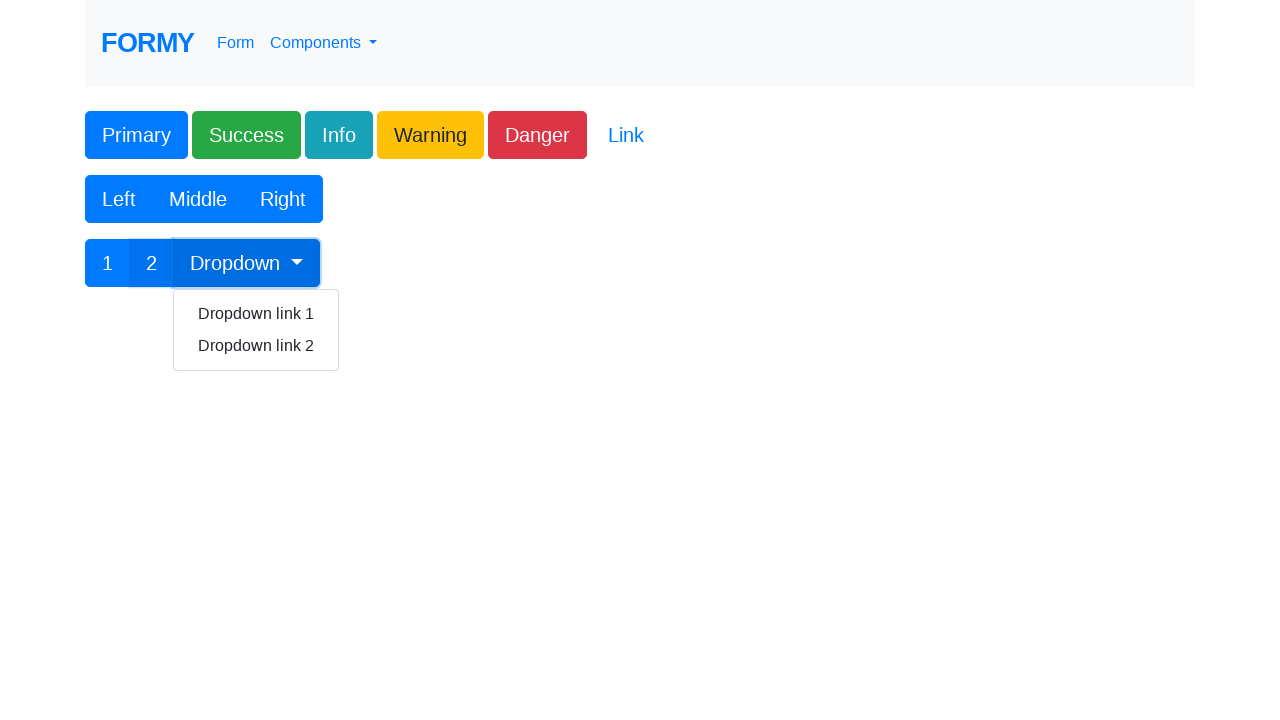

Waited for dropdown menu to become visible
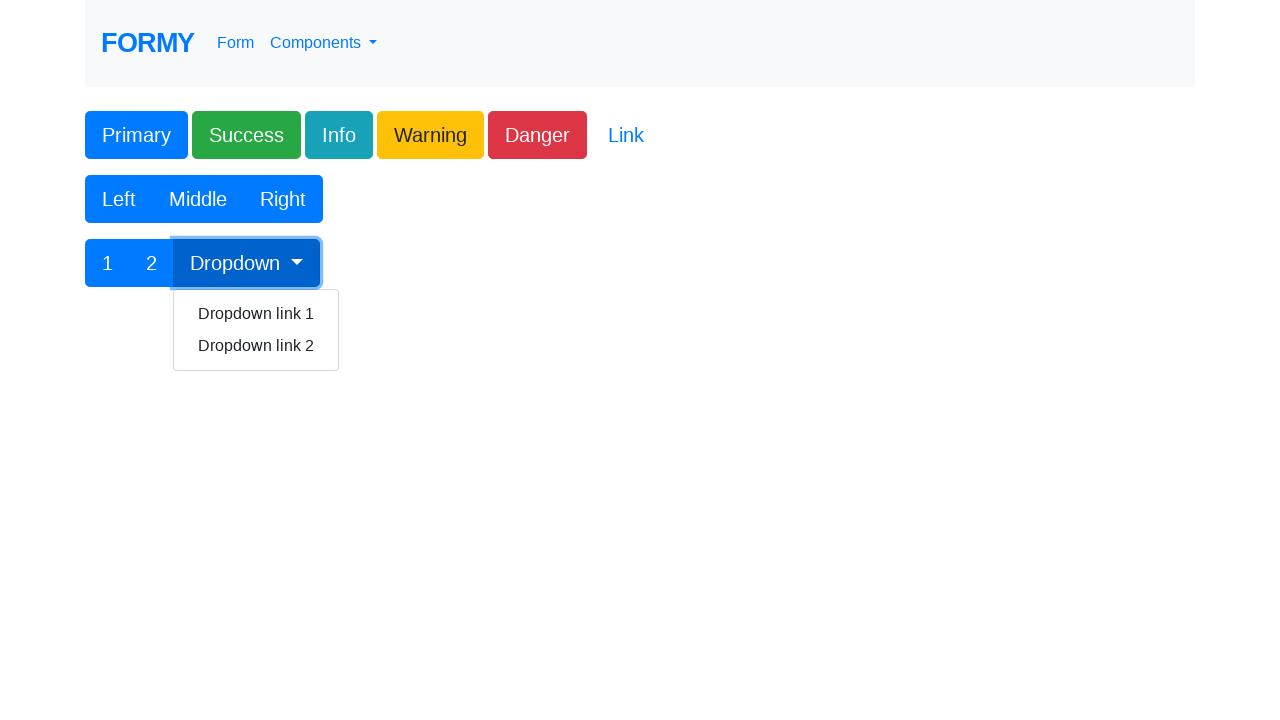

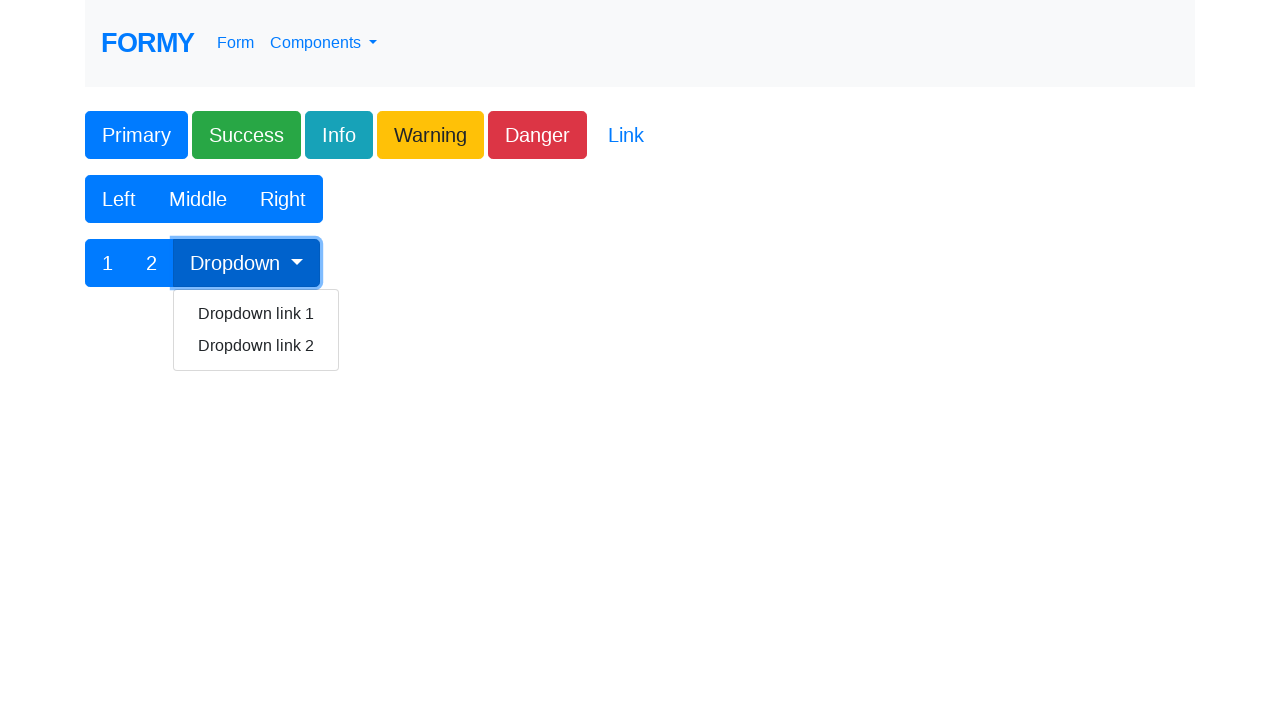